Visits the Checkly homepage and verifies the page loads successfully by checking the HTTP response status code

Starting URL: https://checklyhq.com

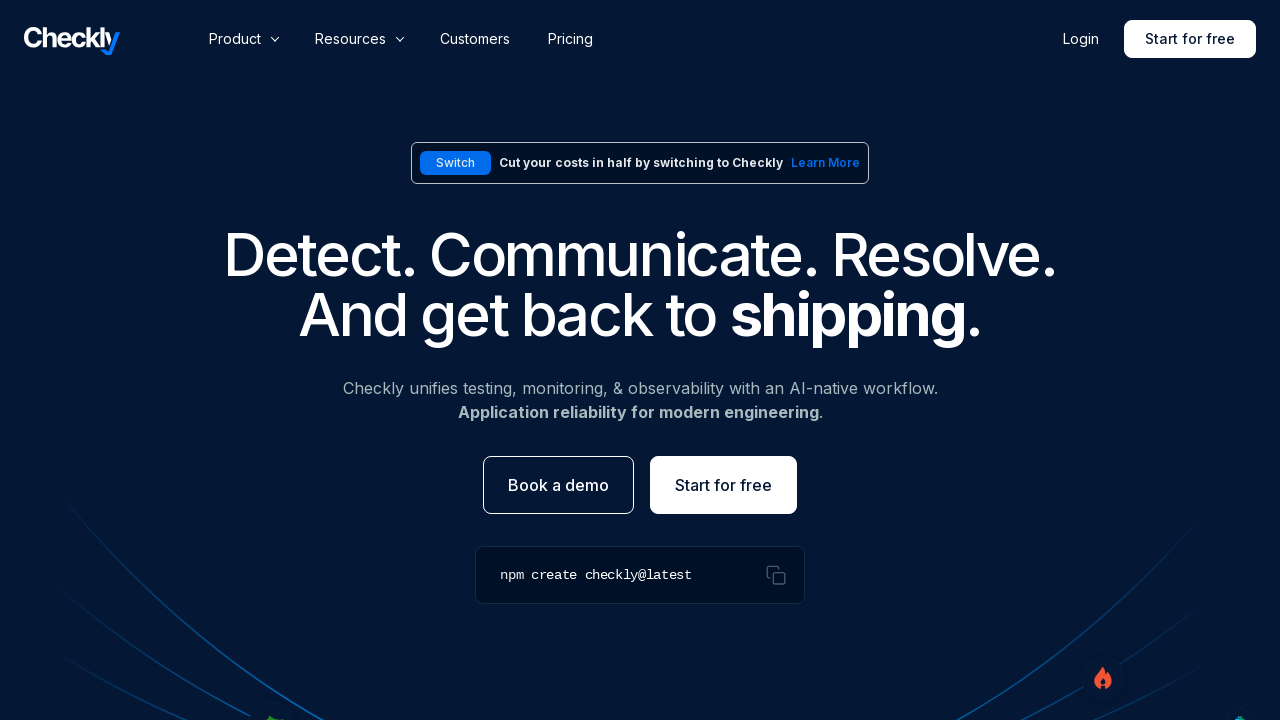

Waited for page to reach domcontentloaded state
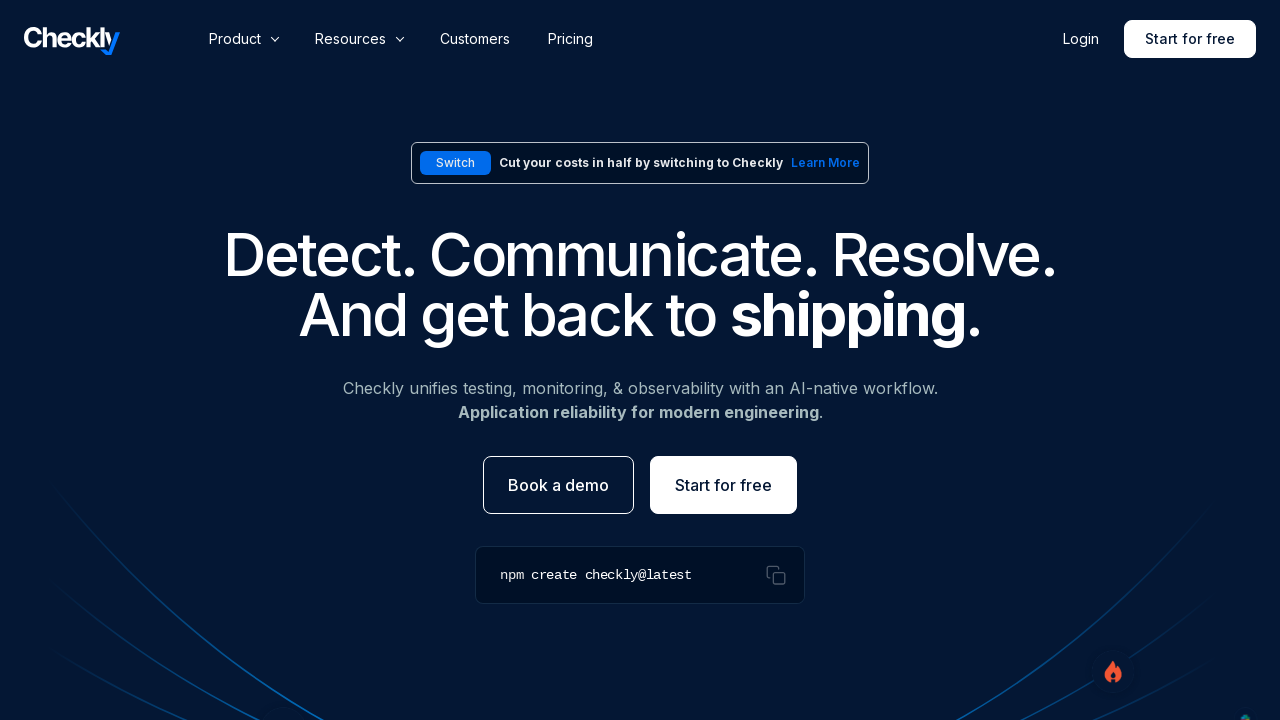

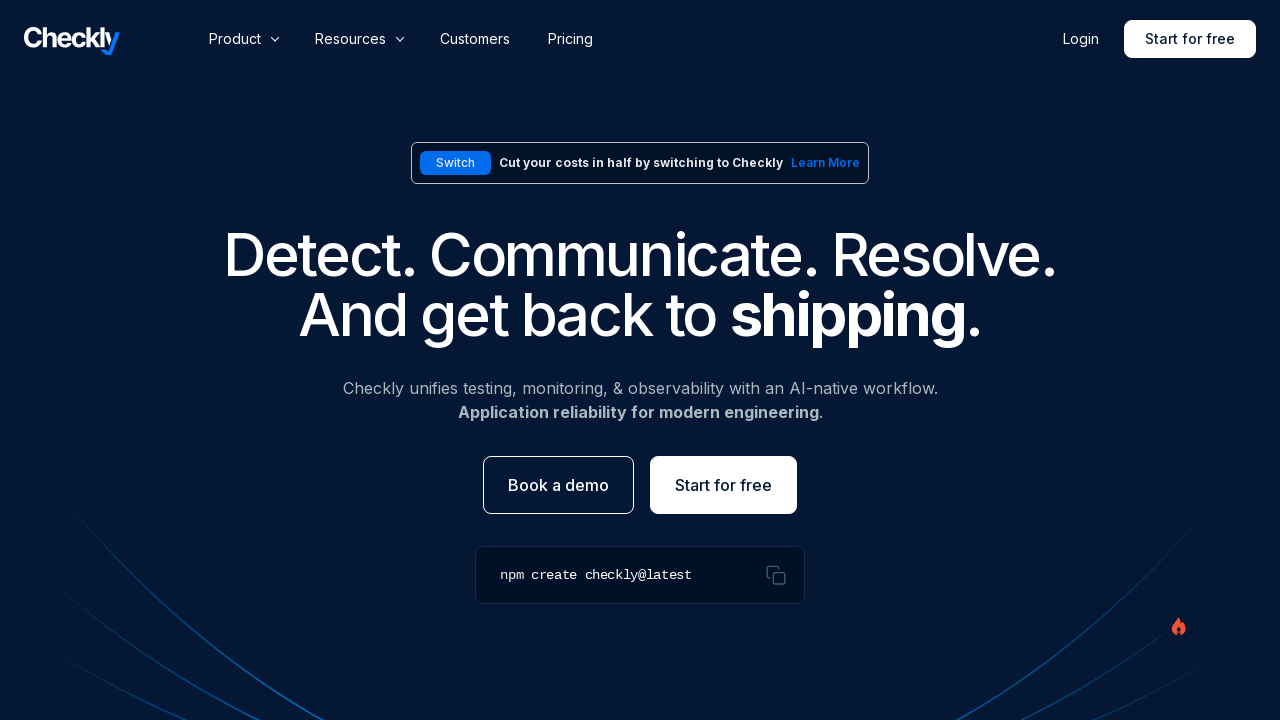